Tests JavaScript alert handling by clicking a button that triggers an alert, accepting the alert, and verifying the result message is displayed correctly.

Starting URL: https://the-internet.herokuapp.com/javascript_alerts

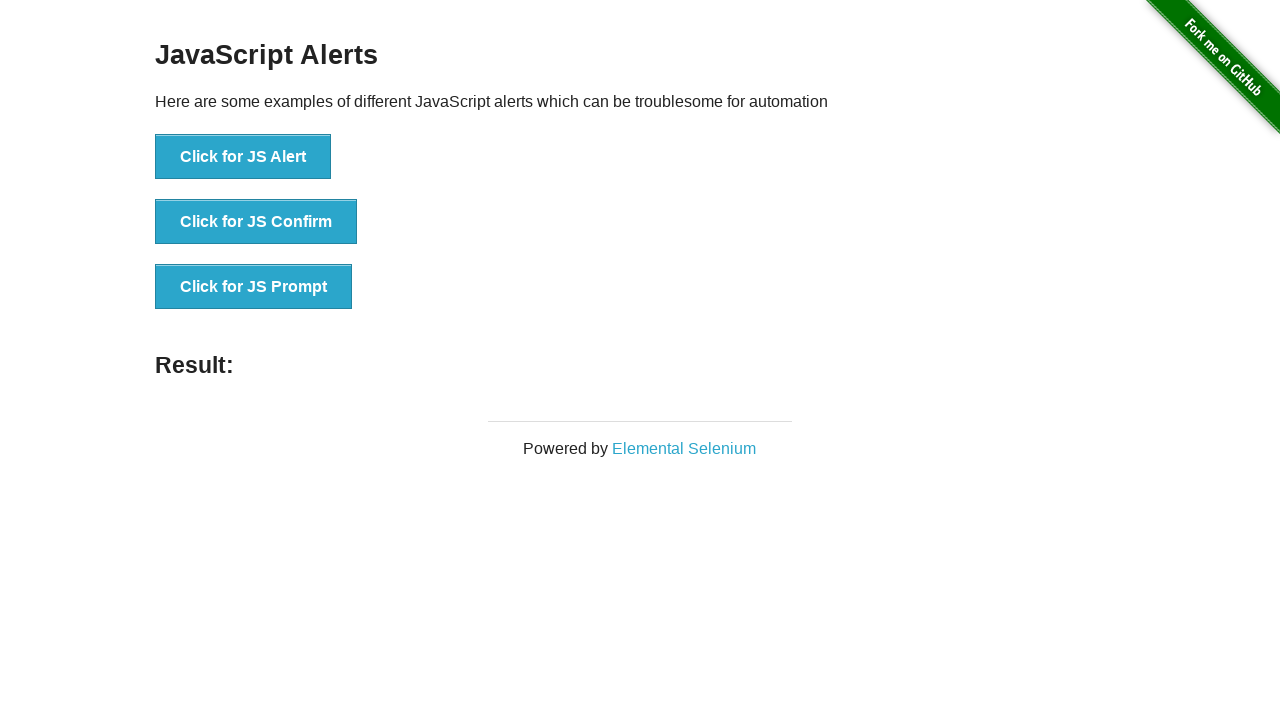

Set up dialog handler to accept alerts
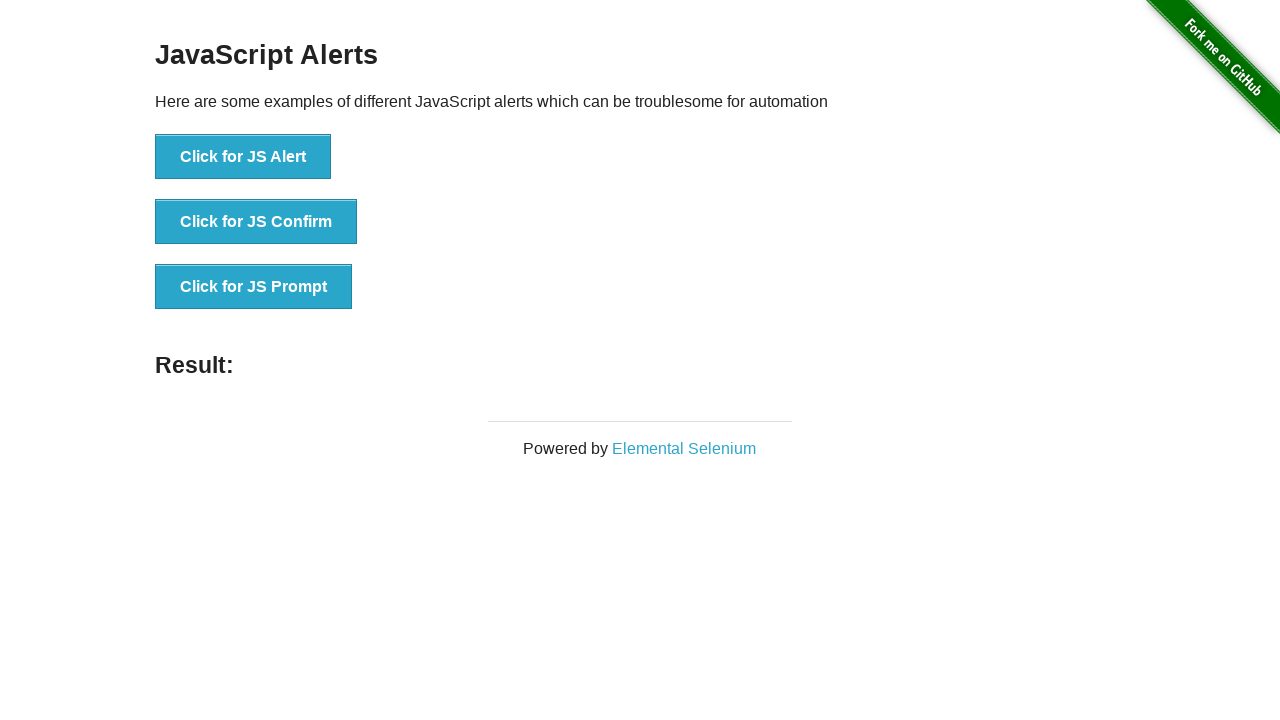

Clicked button to trigger JavaScript alert at (243, 157) on xpath=//button[contains(text(),'Click for JS Alert')]
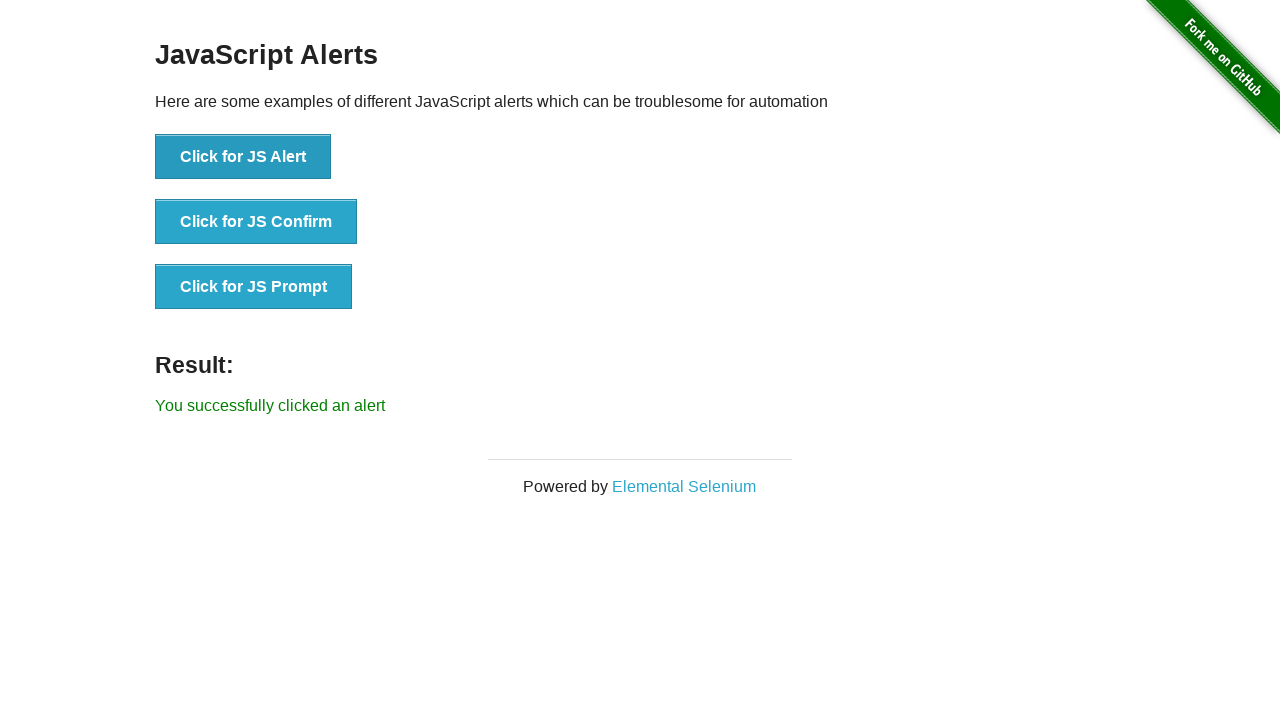

Result message element appeared
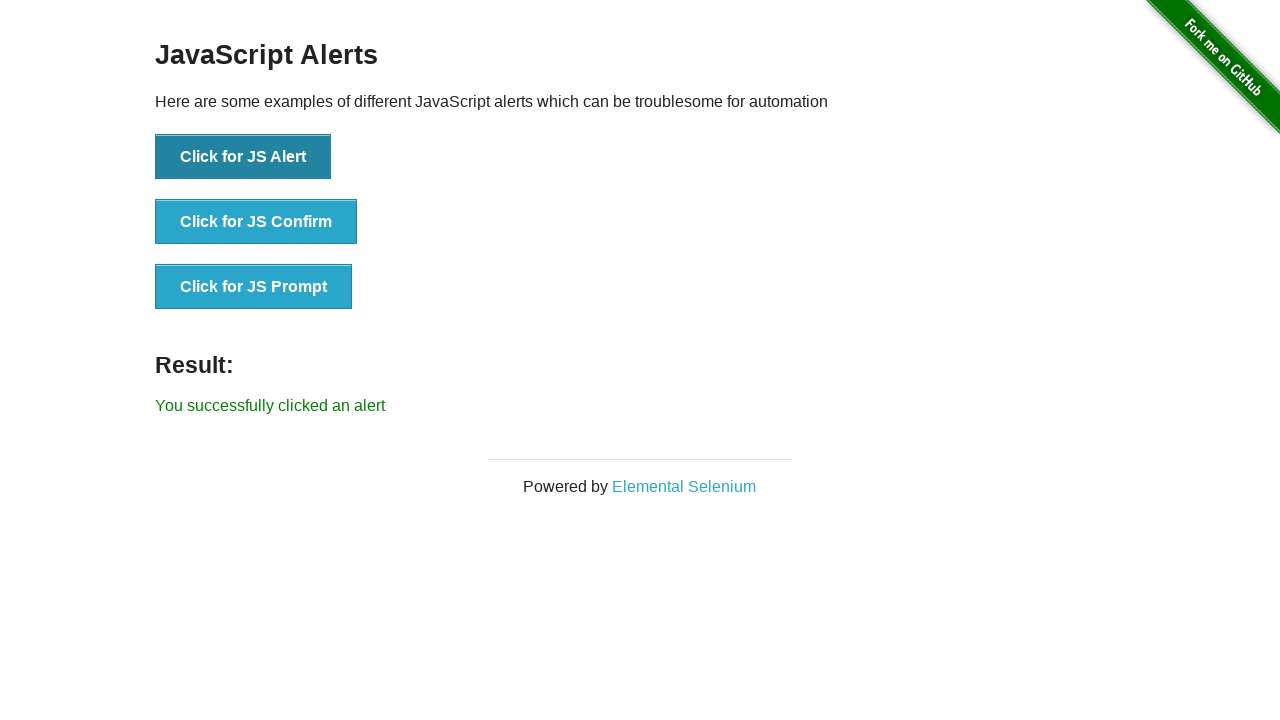

Retrieved result text: 'You successfully clicked an alert'
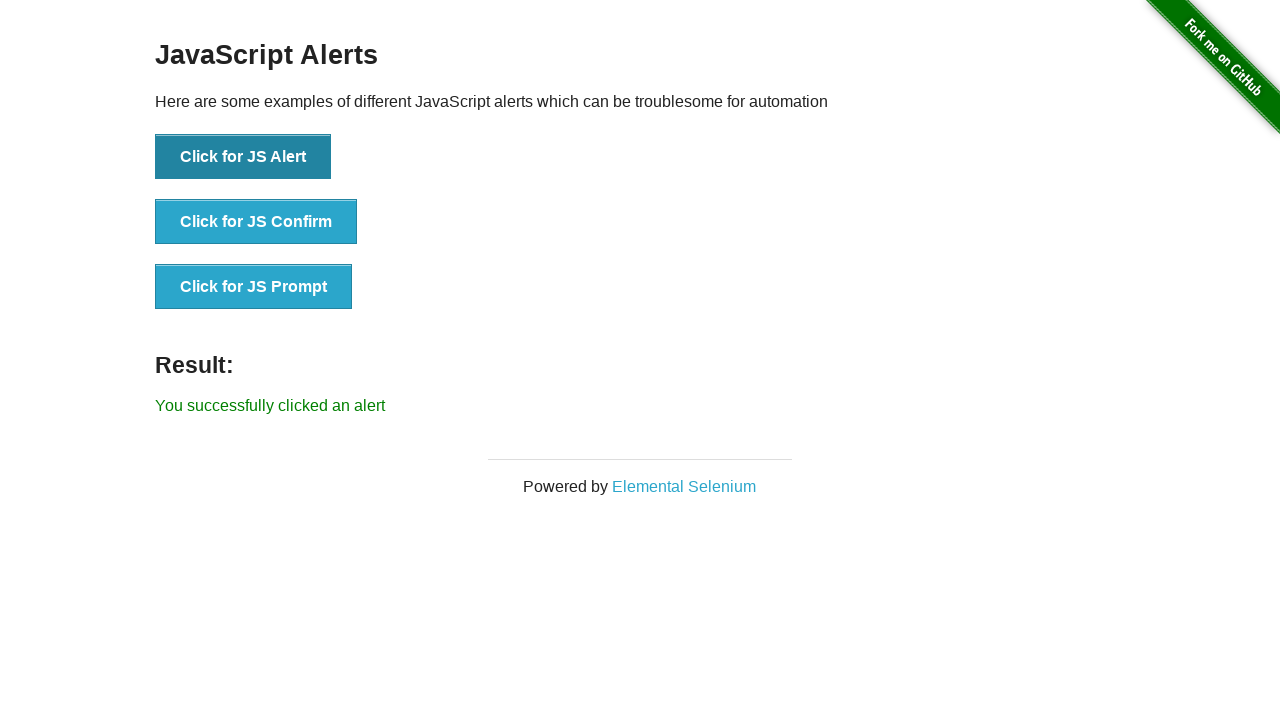

Verified result text matches expected message
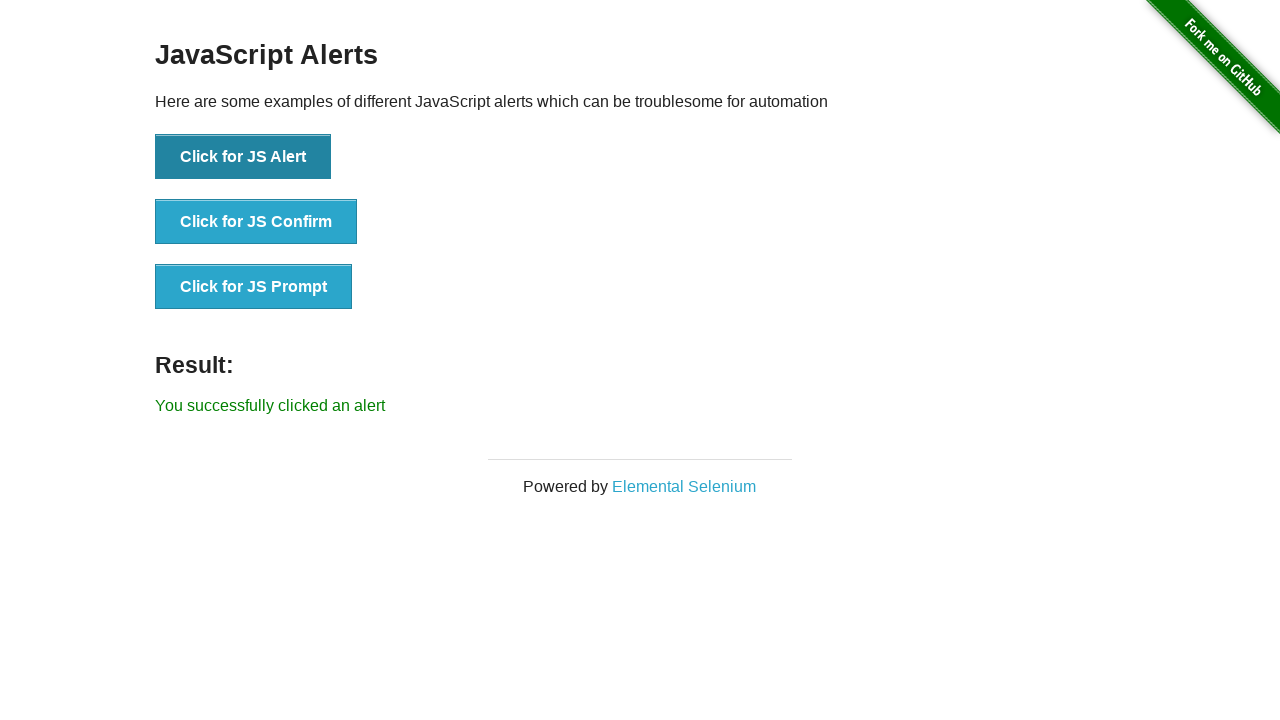

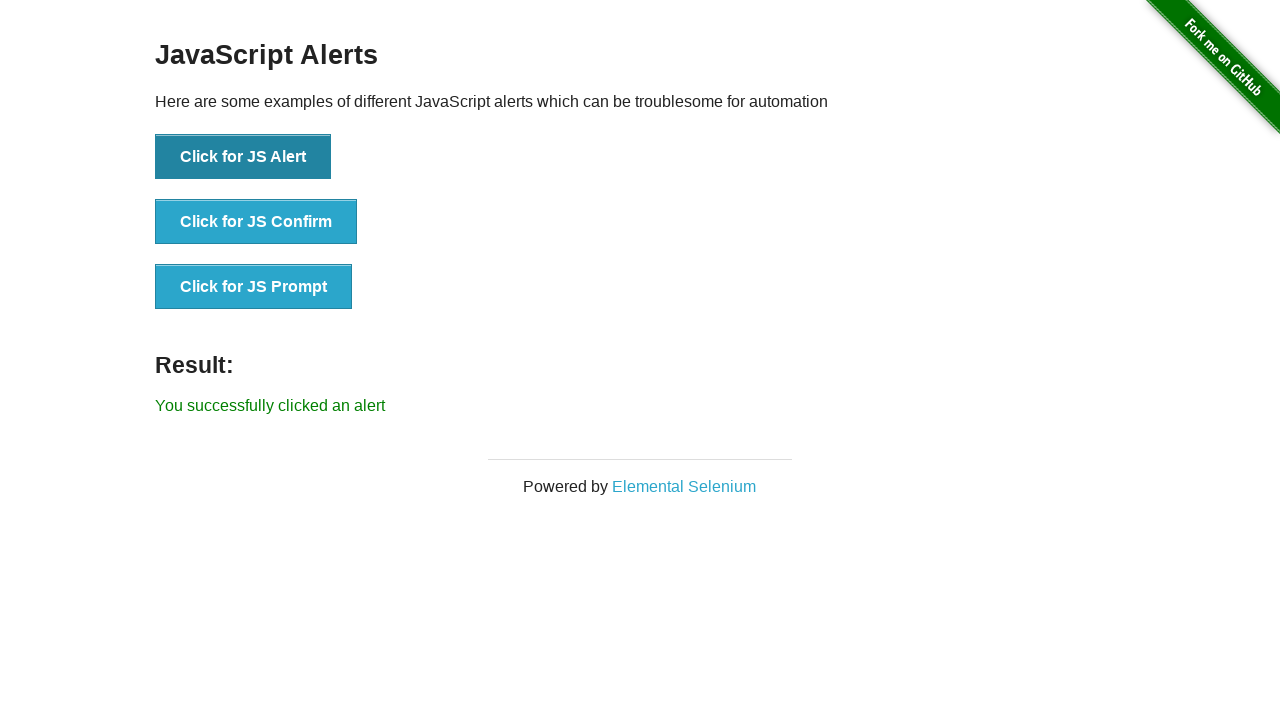